Tests dropdown selection functionality by finding a specific option (Apple) in a fruit dropdown and selecting it

Starting URL: https://letcode.in/dropdowns

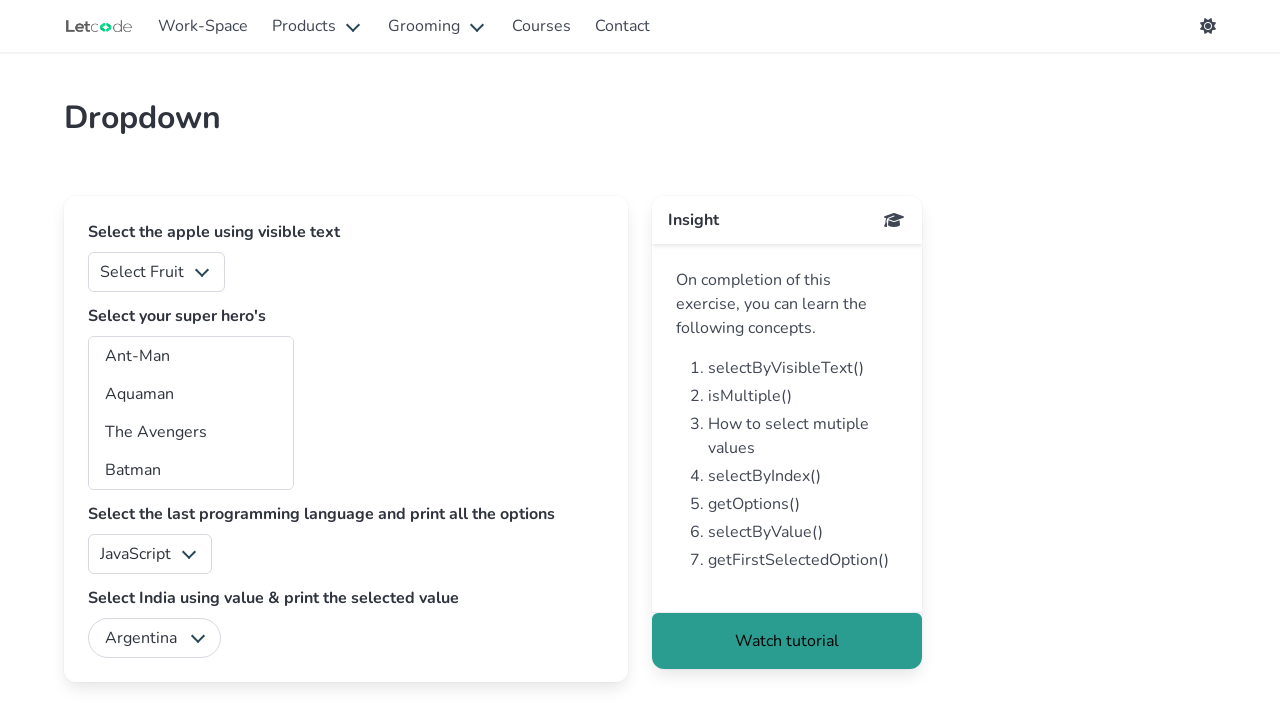

Navigated to dropdowns test page
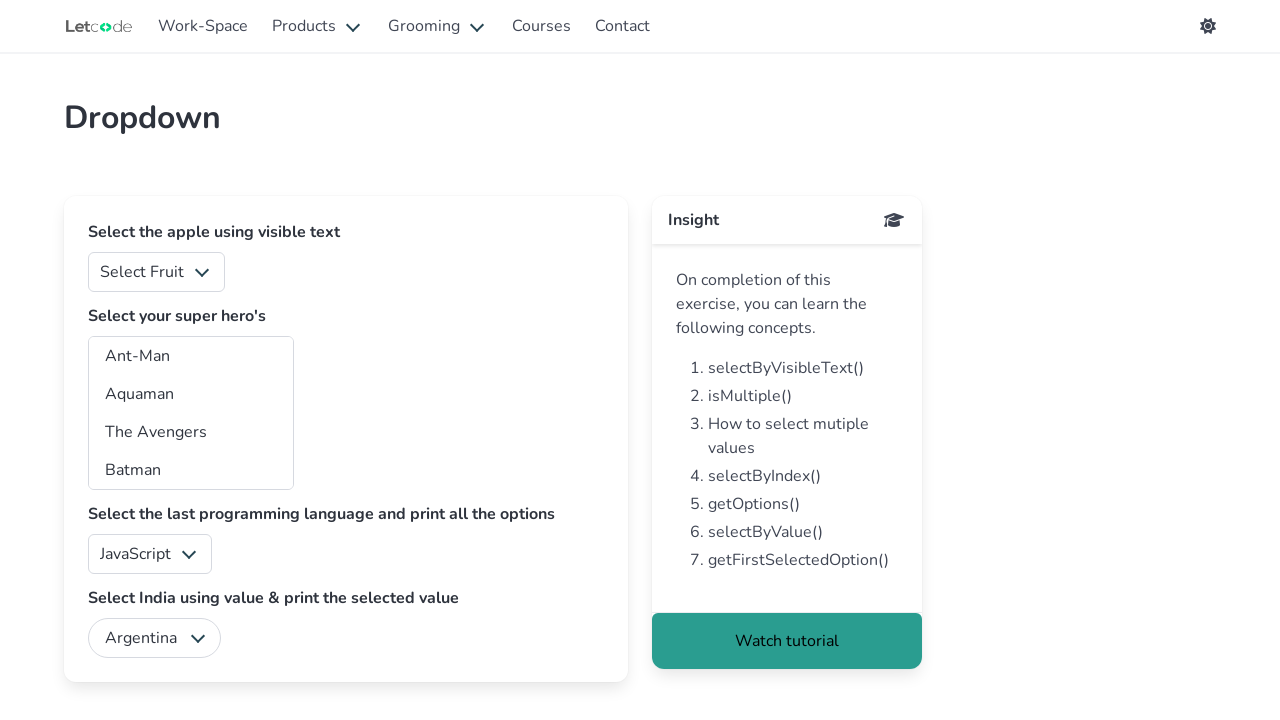

Selected 'Apple' option from fruits dropdown on #fruits
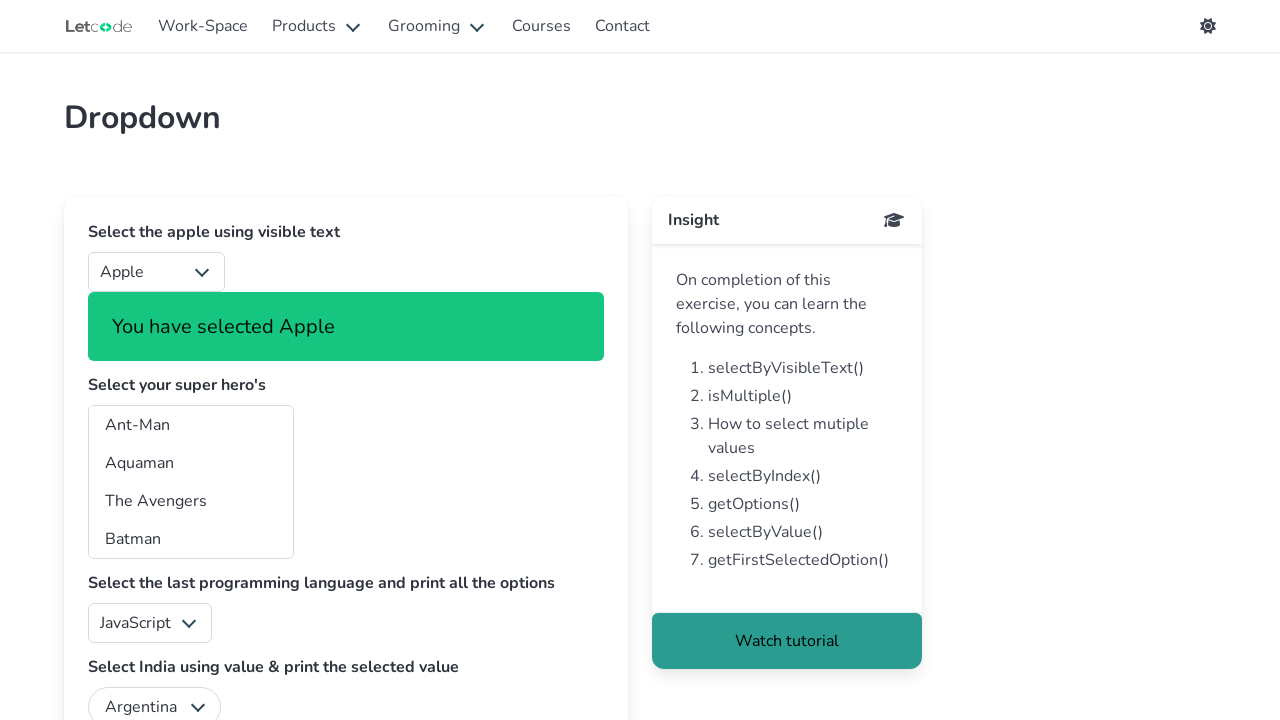

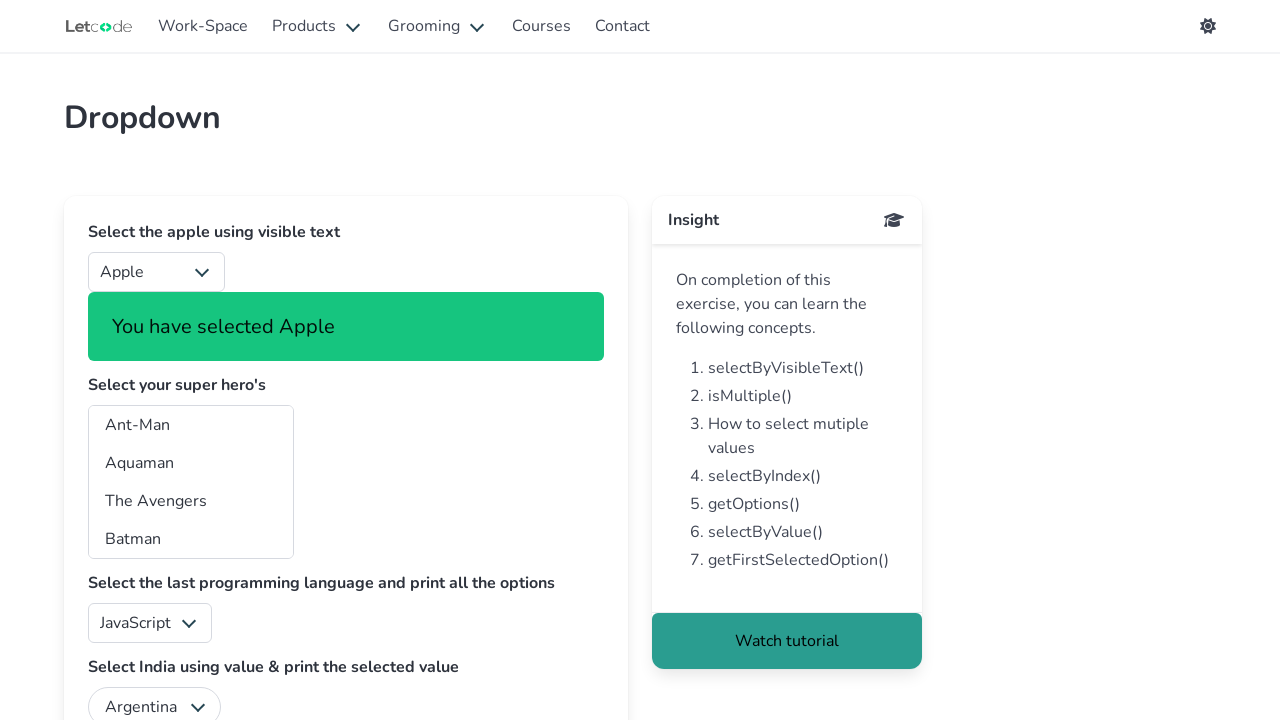